Navigates to Tricentis website and clicks on an SVG element with height attribute of 25

Starting URL: https://www.tricentis.com/

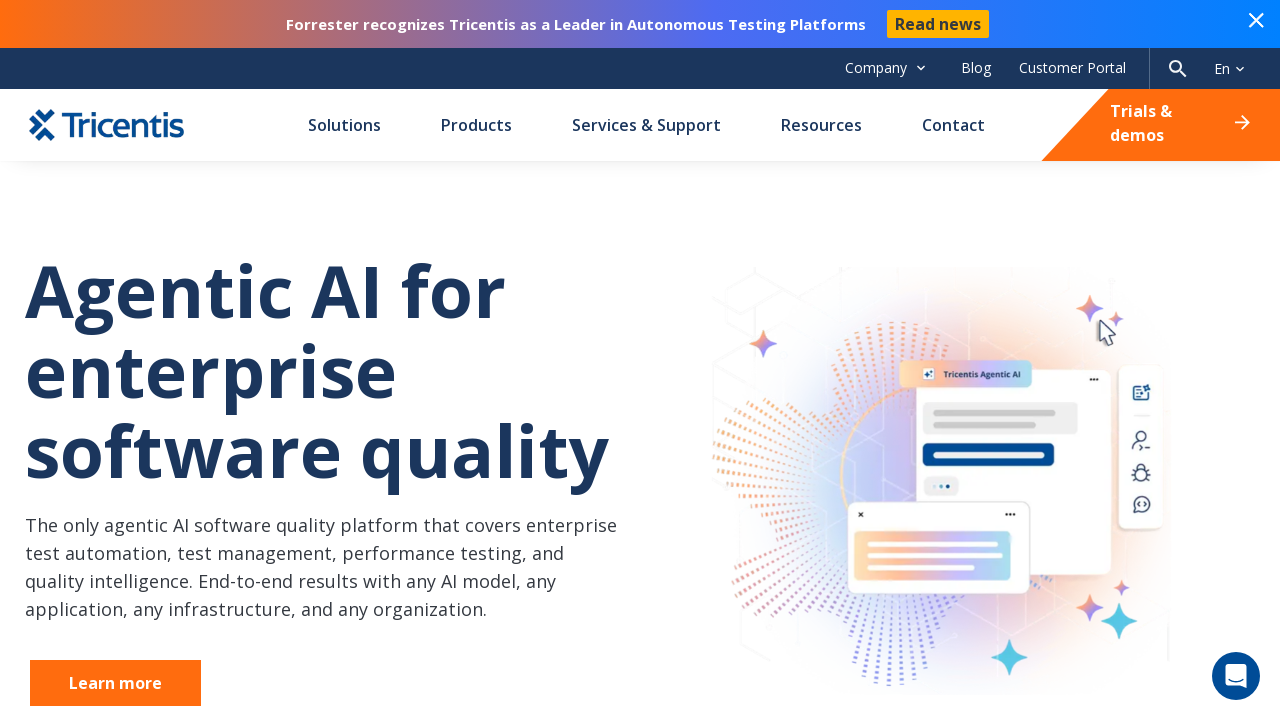

Navigated to Tricentis website
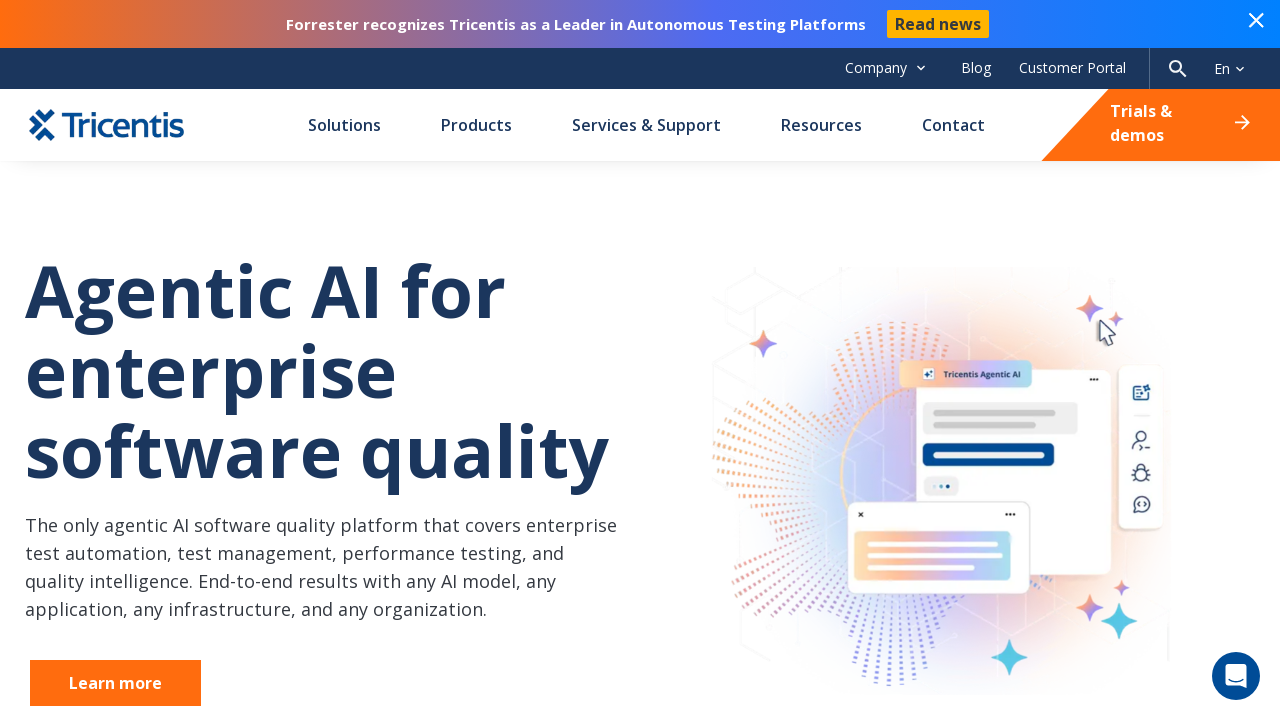

Clicked on SVG element with height attribute of 25 at (1178, 68) on svg[height='25']
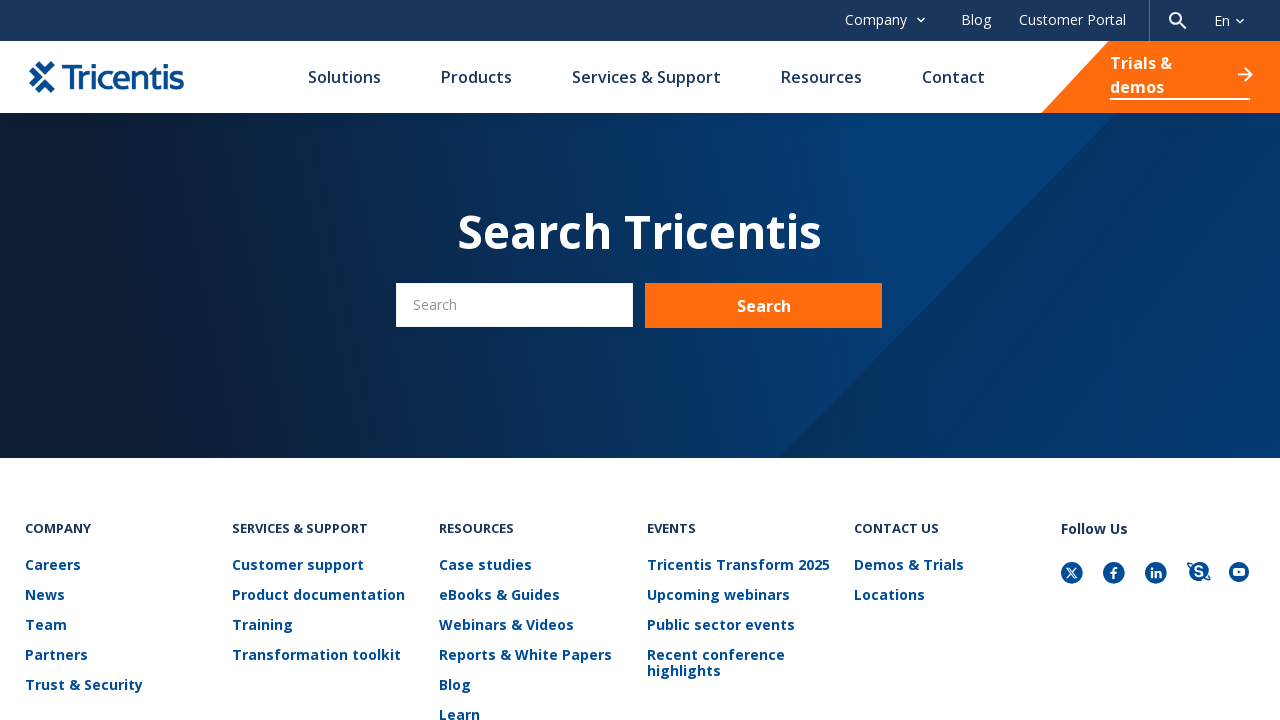

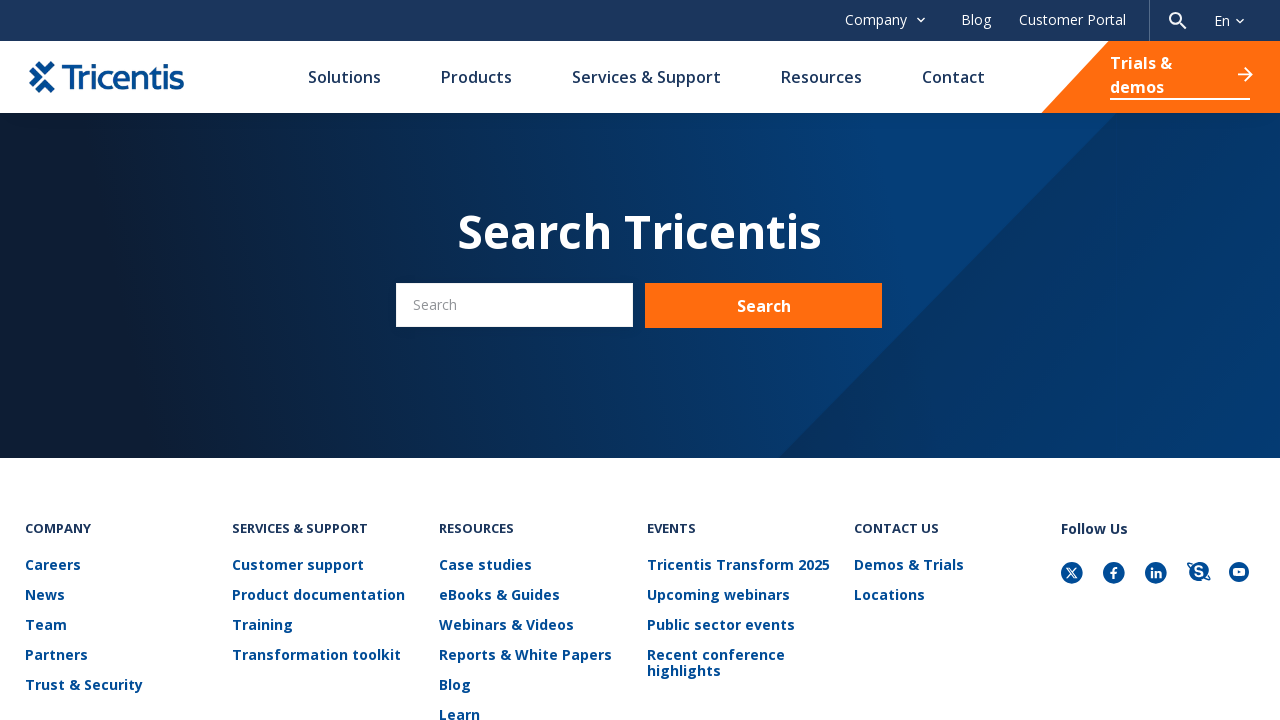